Tests that the registration form accepts a valid 5-digit zip code and proceeds to the signup page

Starting URL: https://www.sharelane.com/cgi-bin/register.py

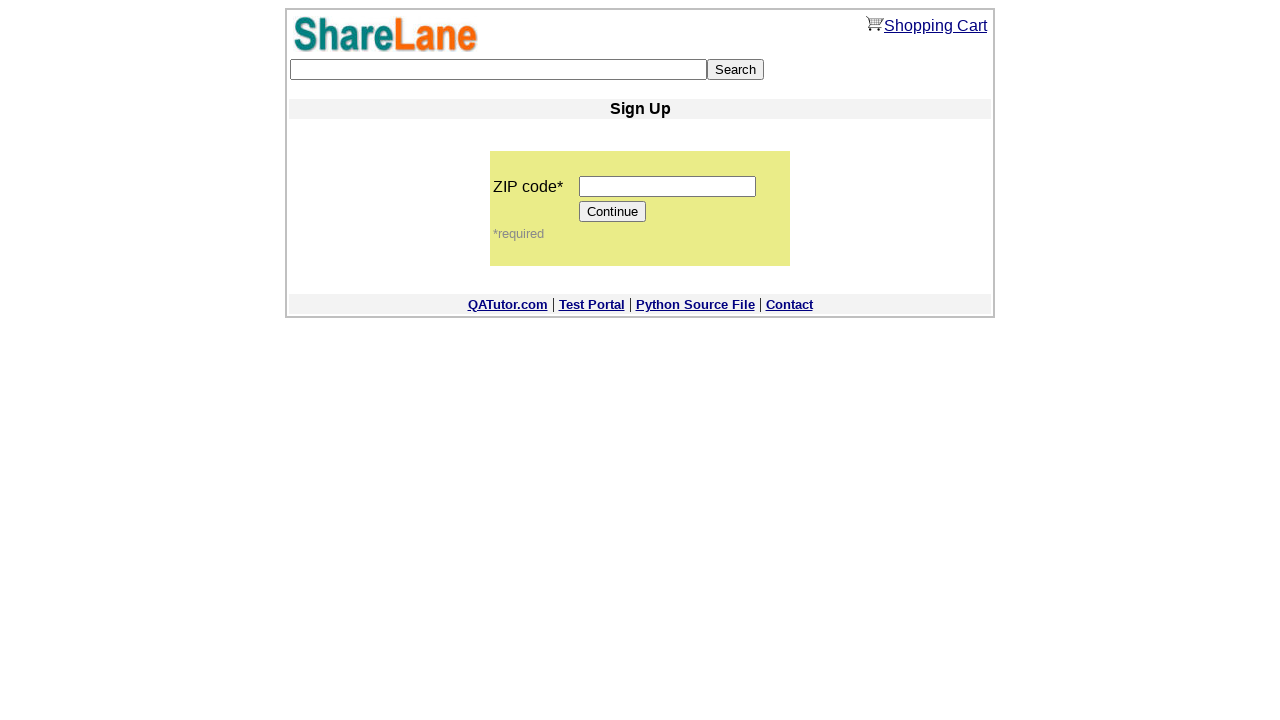

Navigated to ShareLane registration form
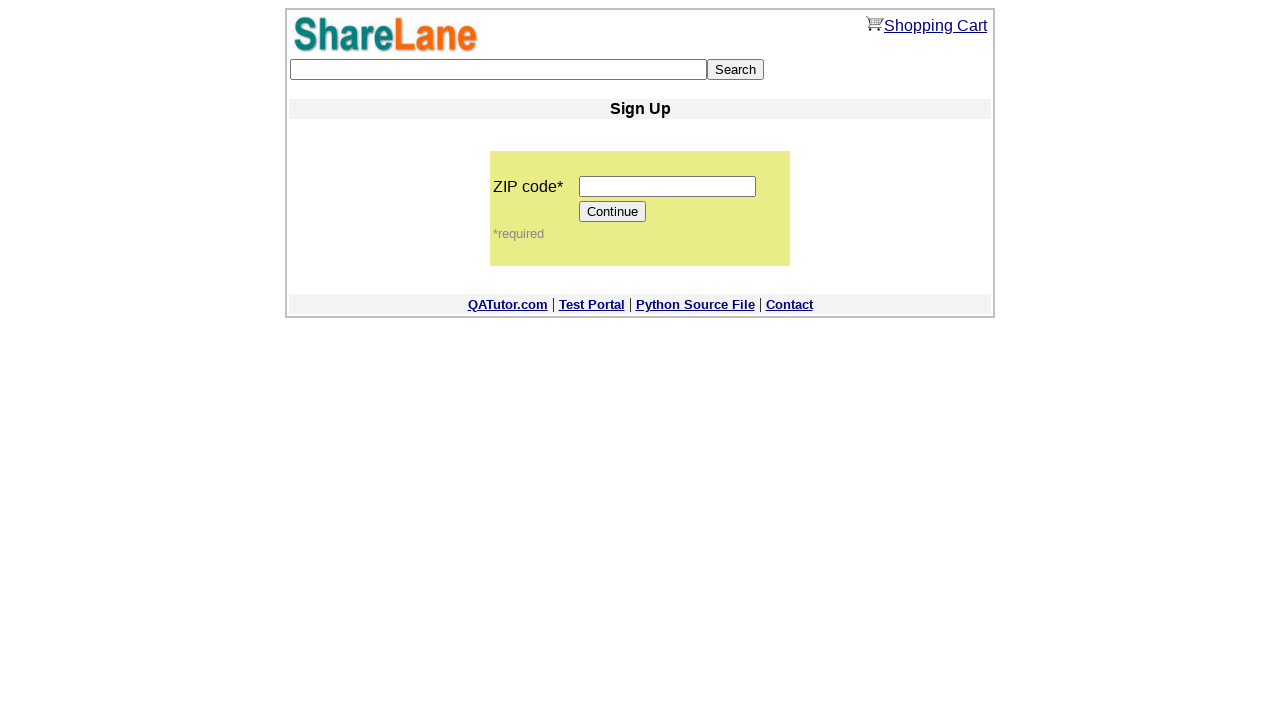

Filled zip code field with valid 5-digit code '12345' on input[name='zip_code']
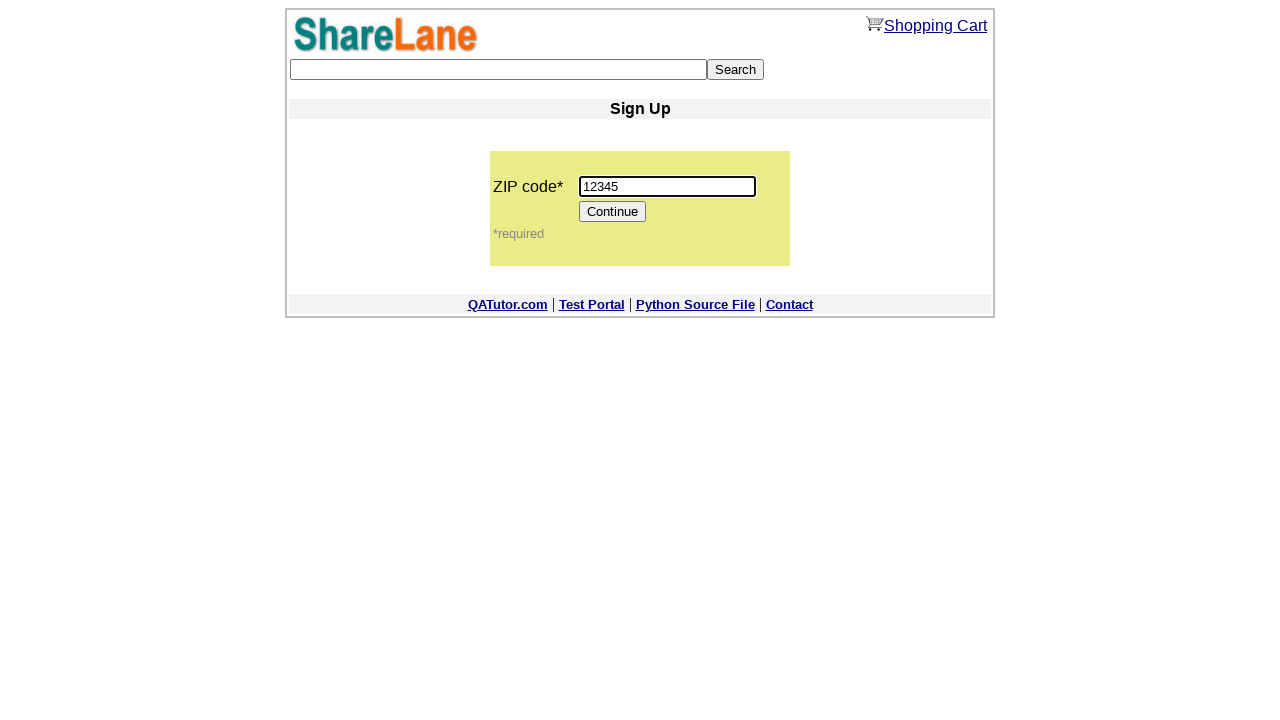

Clicked Continue button to proceed at (613, 212) on [value='Continue']
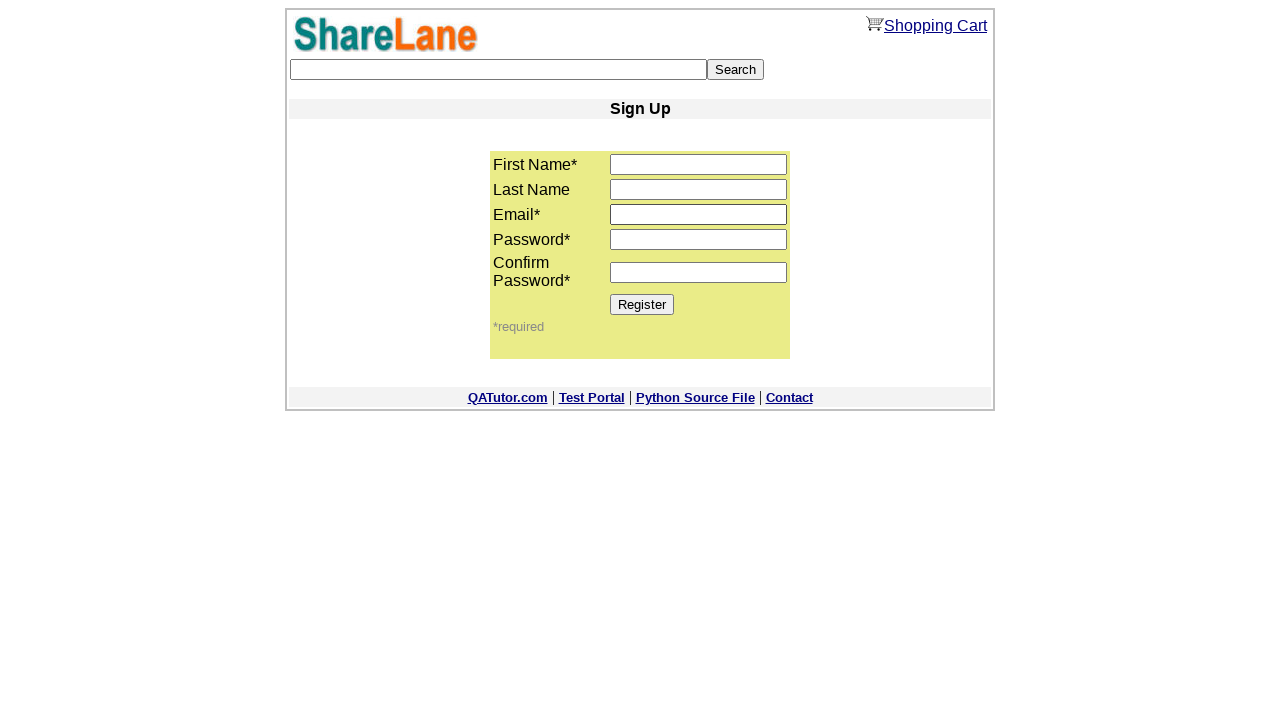

Verified signup page loaded with Register button present
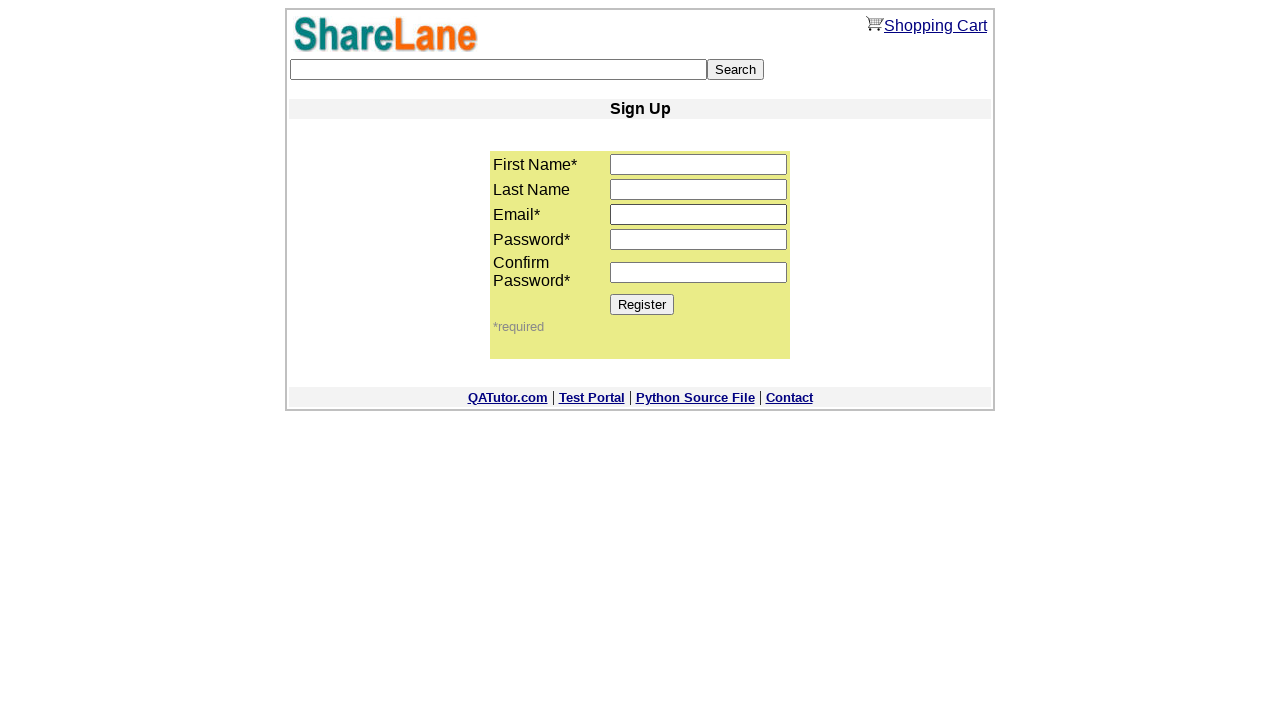

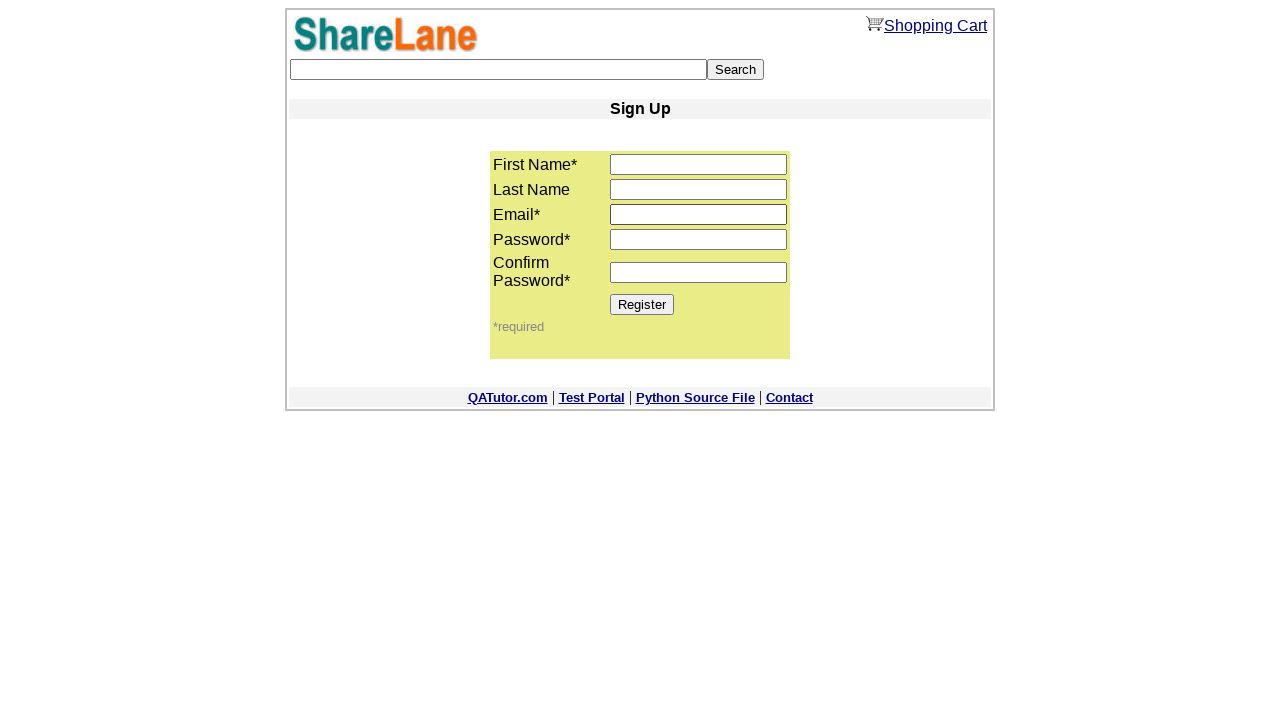